Tests drag and drop functionality by dragging an element onto a drop target within an iframe

Starting URL: http://jqueryui.com/droppable/

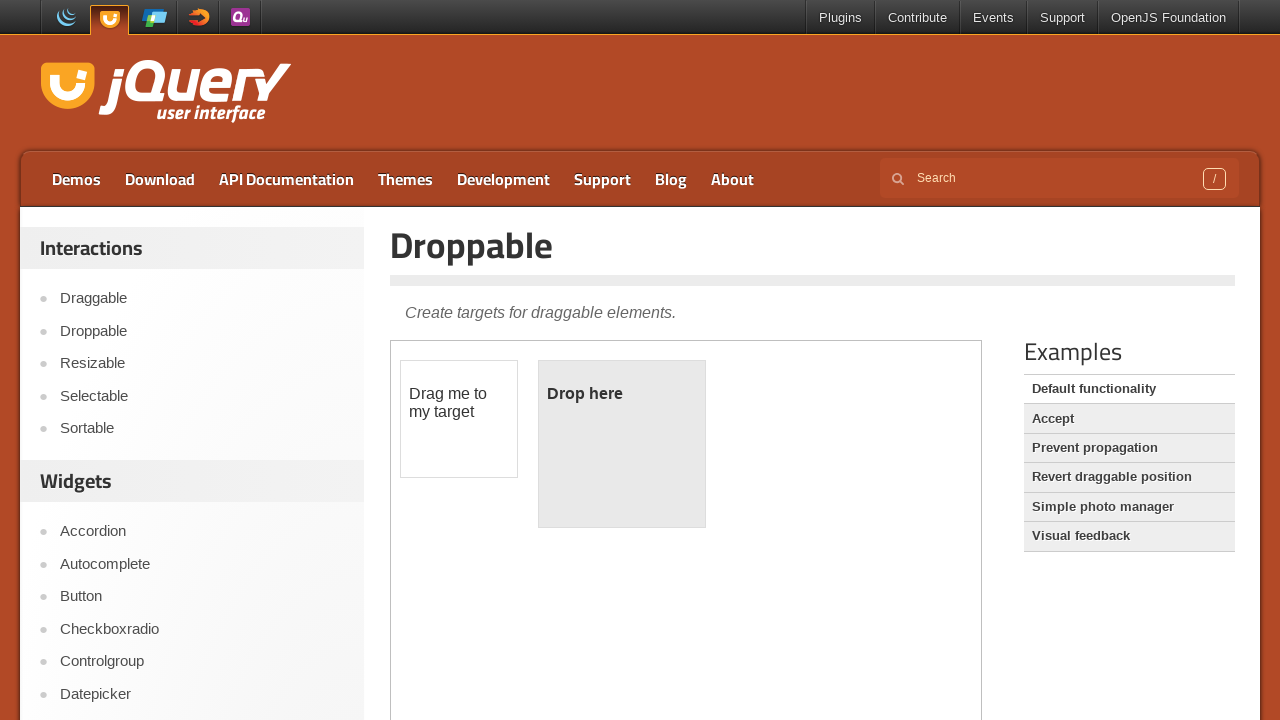

Located the demo iframe
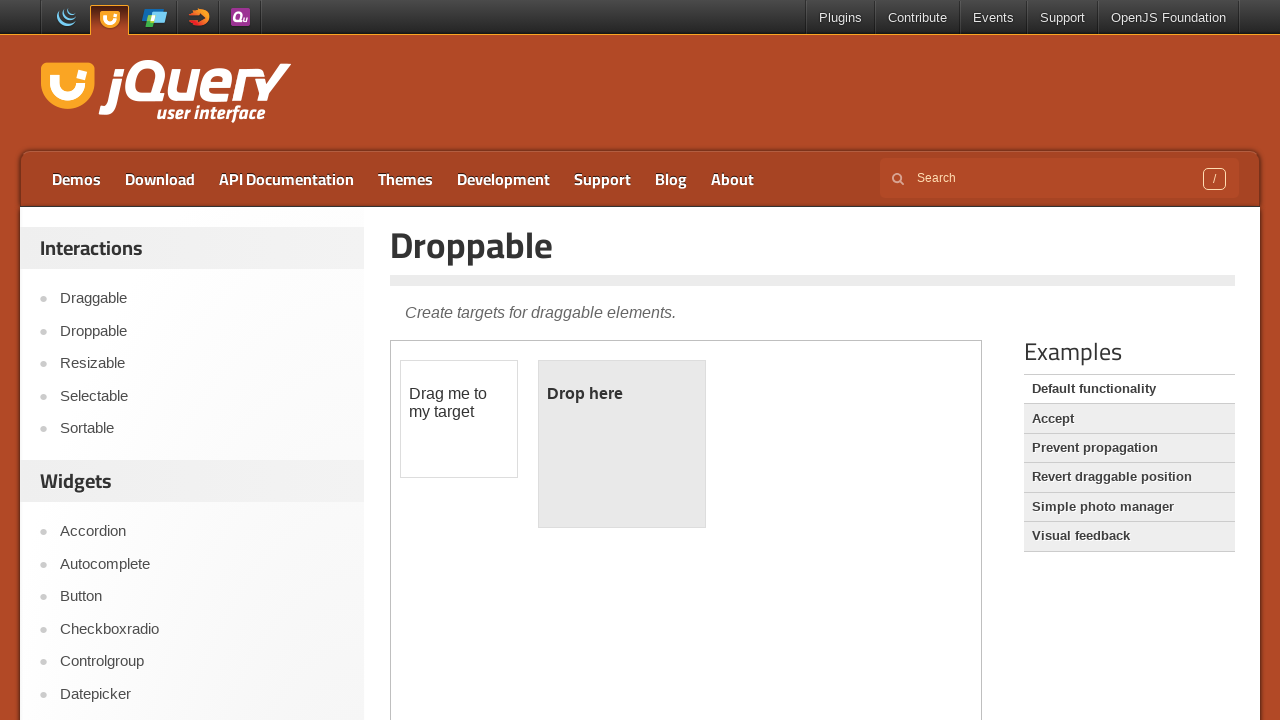

Located the draggable element
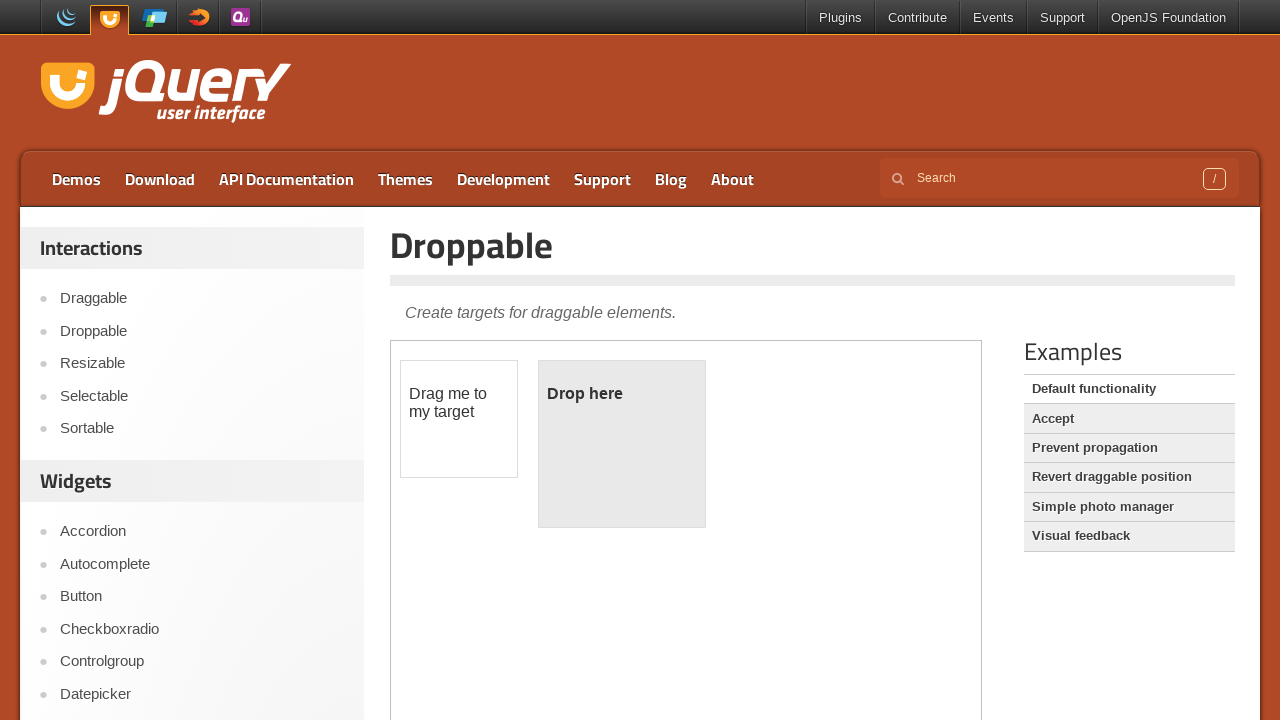

Located the droppable element
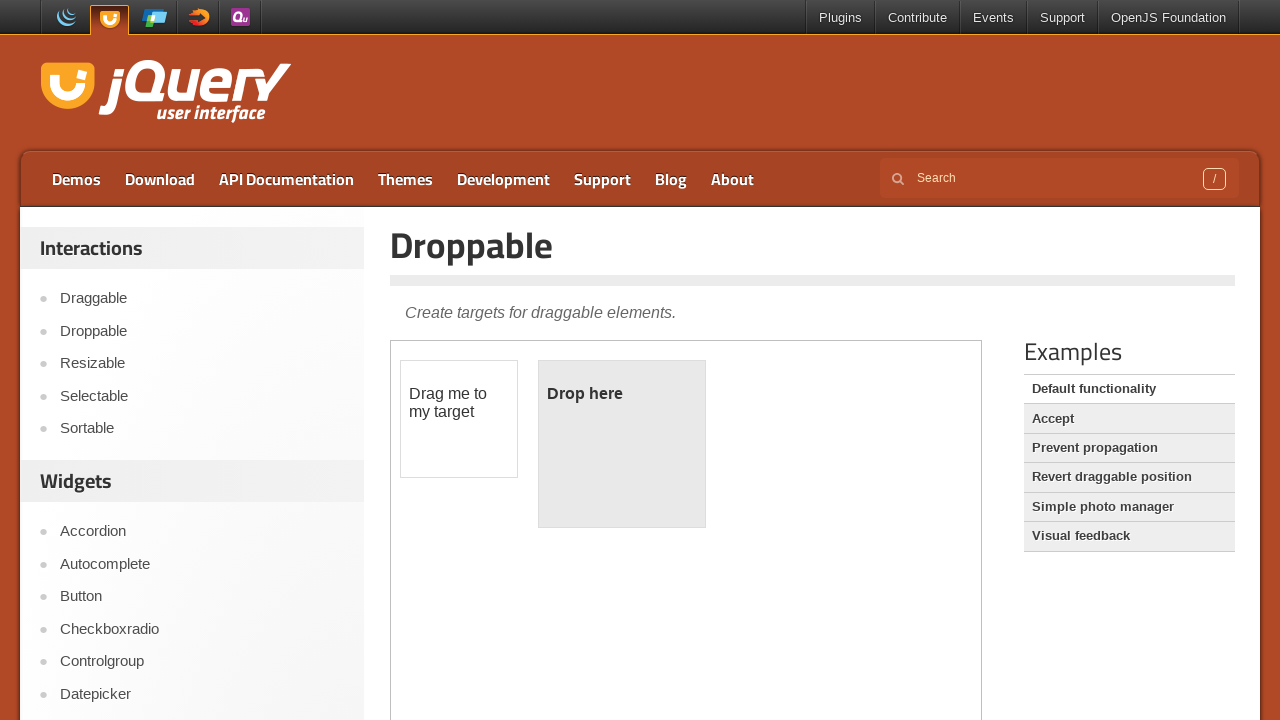

Dragged the draggable element onto the droppable element at (622, 444)
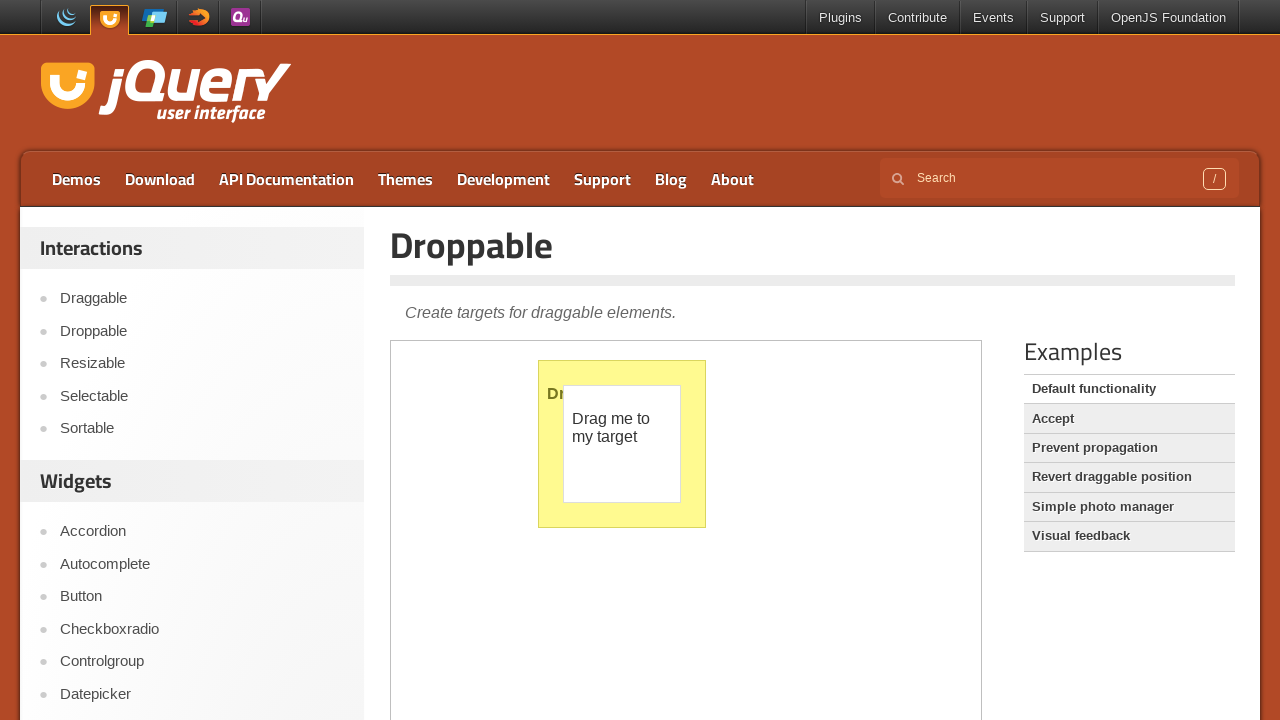

Waited 1 second for drag and drop action to complete
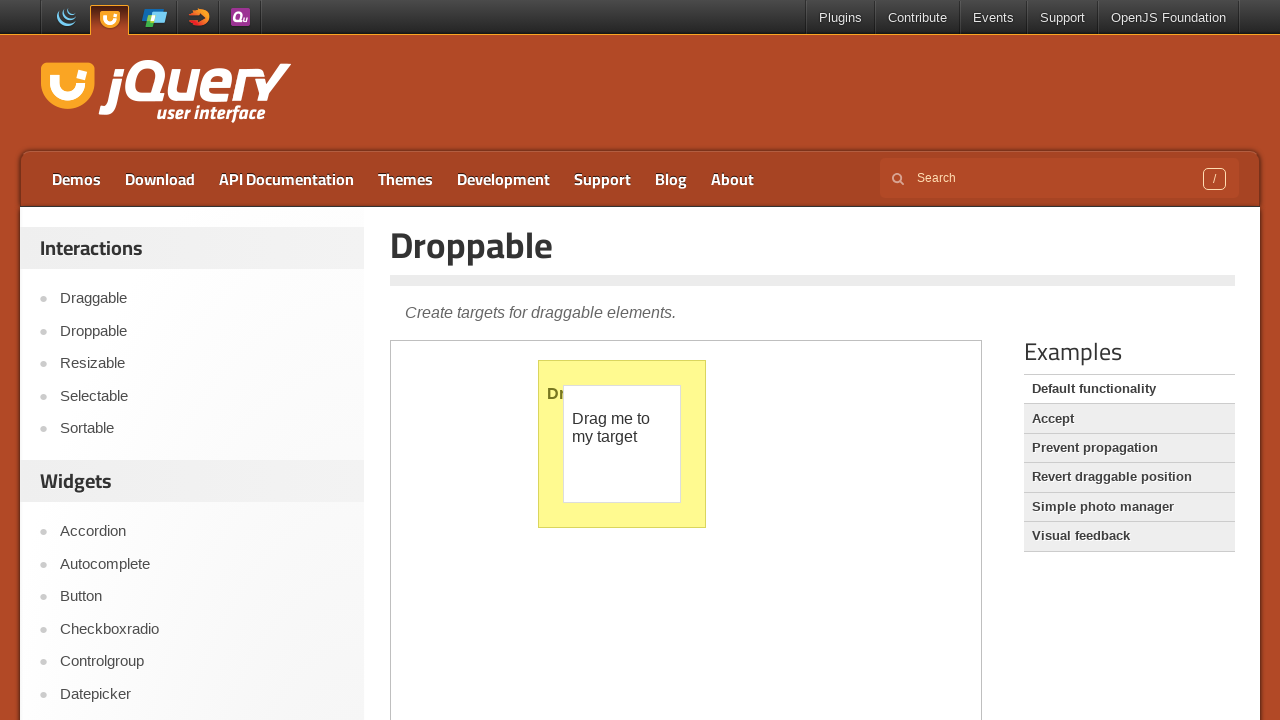

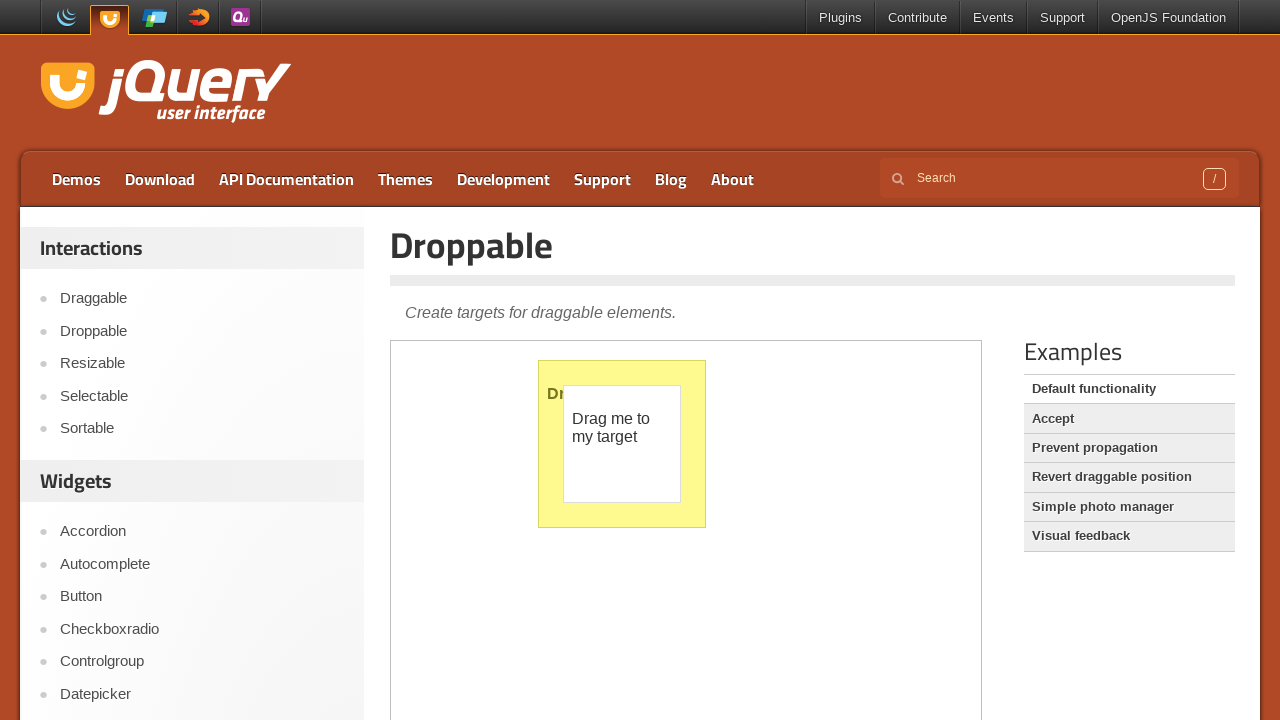